Tests browser window state changes by maximizing, minimizing, and going fullscreen

Starting URL: https://selenium.dev/

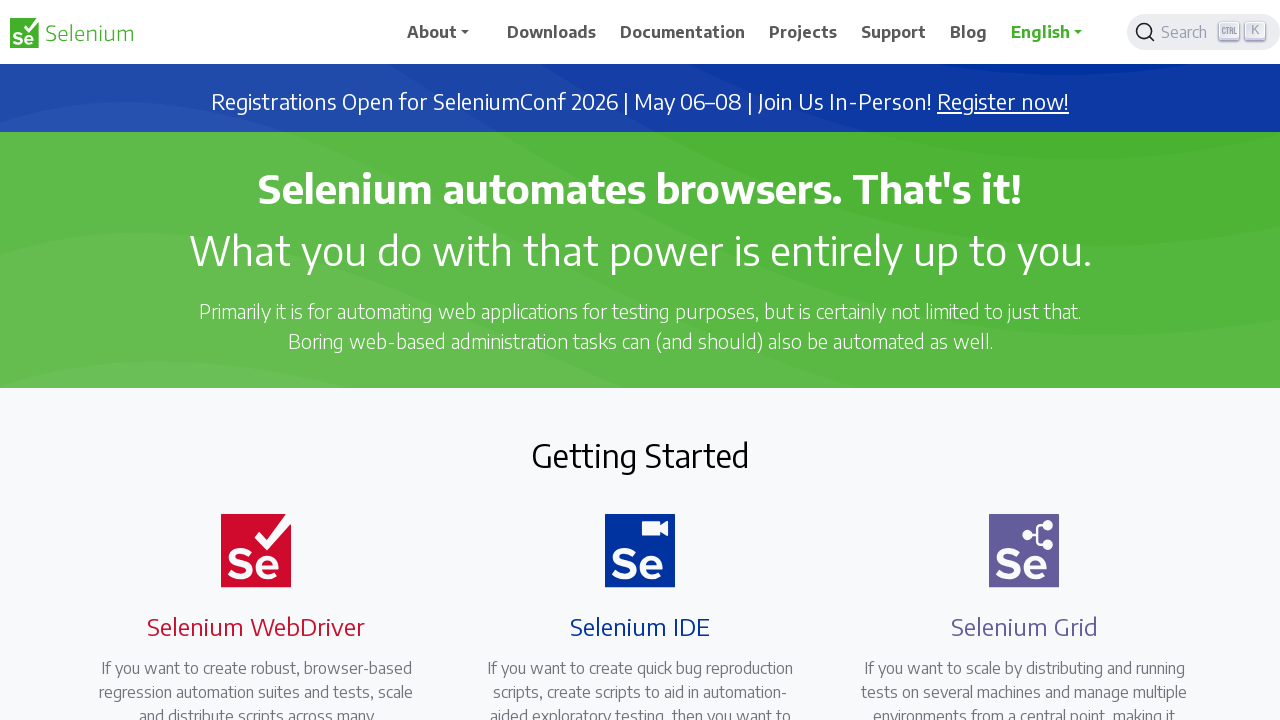

Navigated to https://selenium.dev/
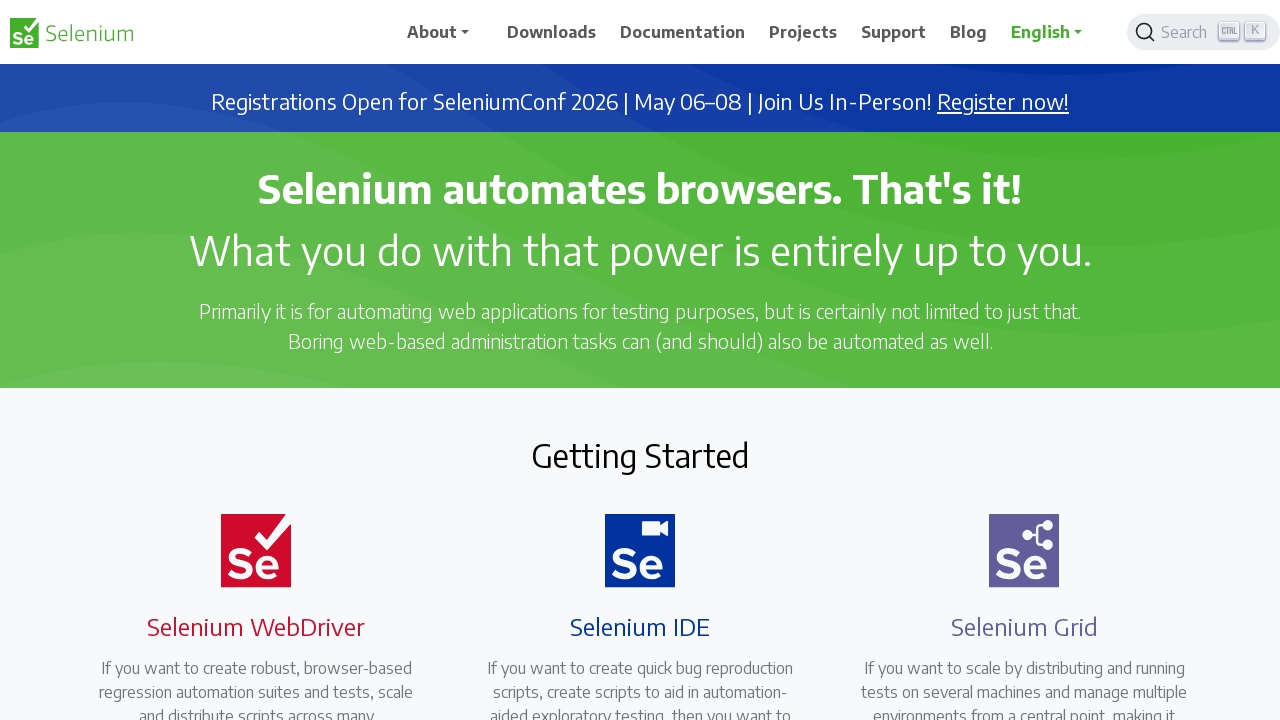

Maximized browser window to 1920x1080
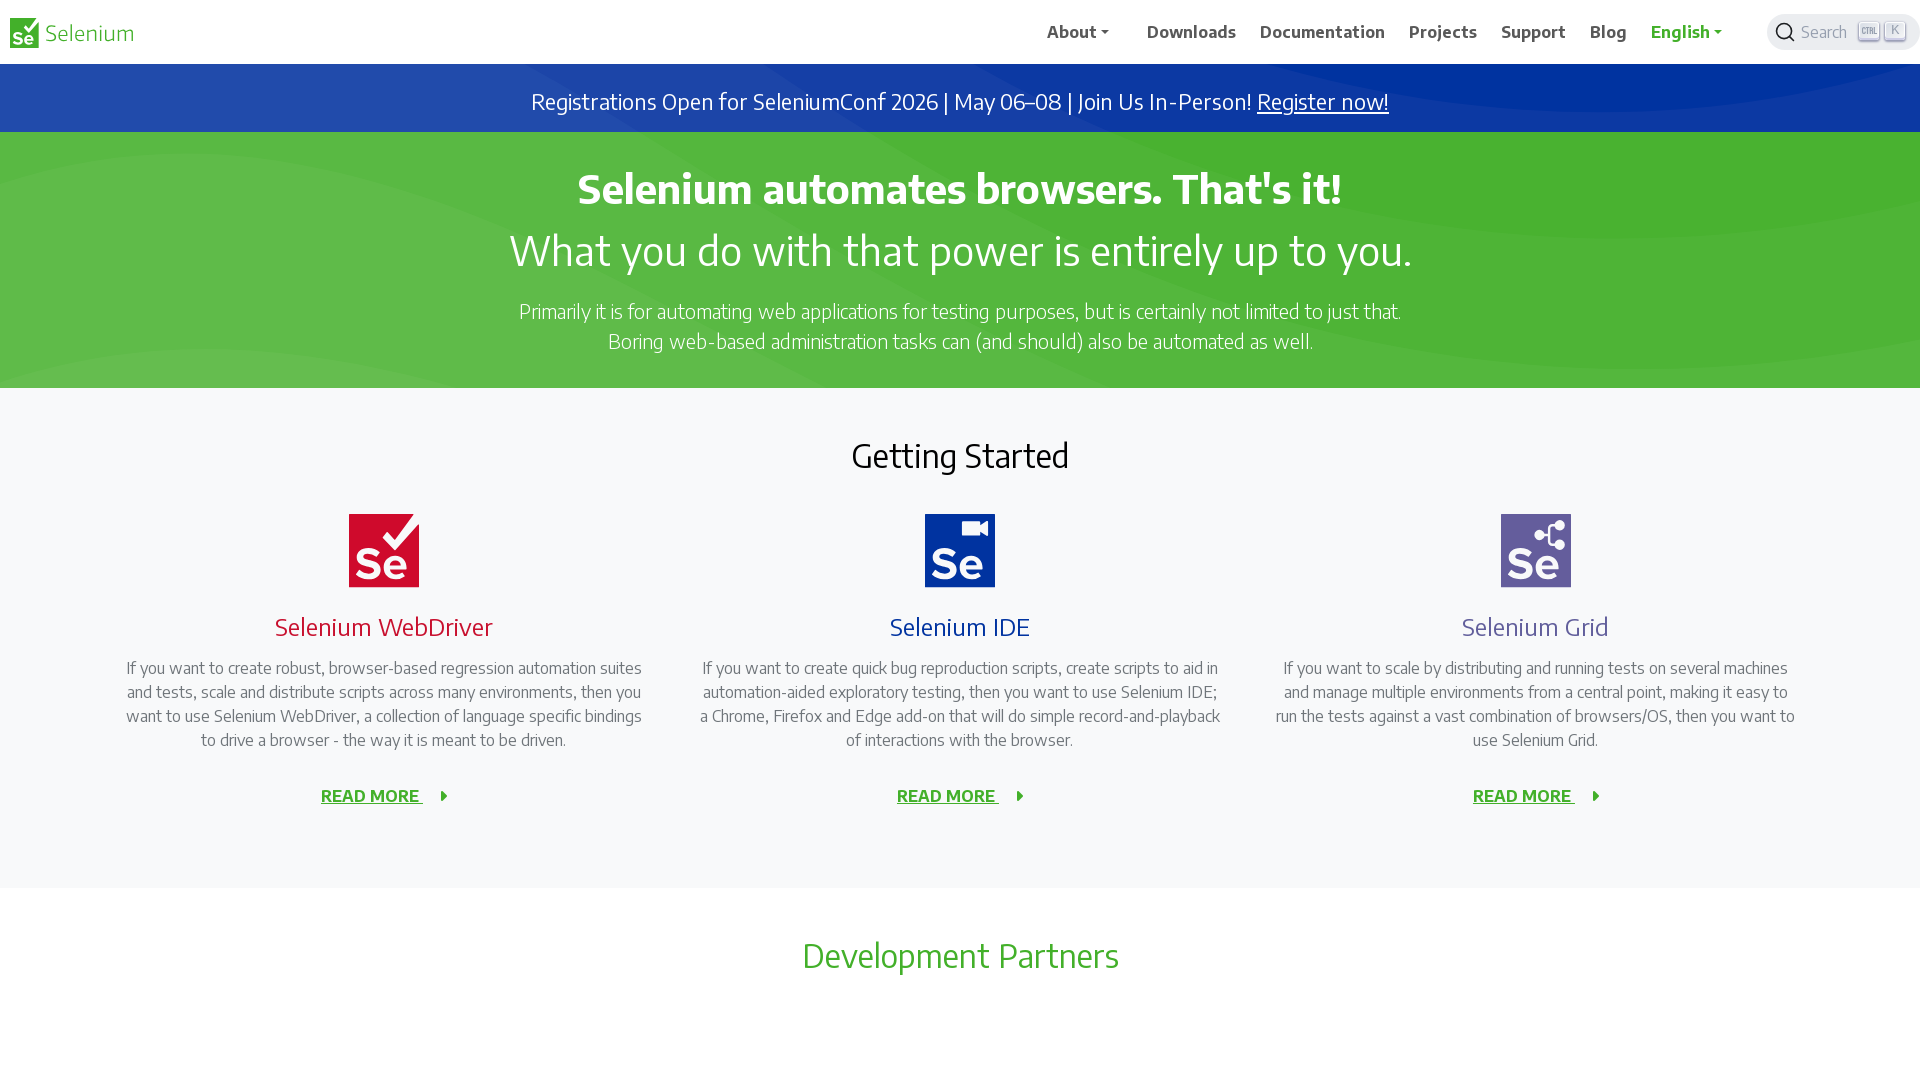

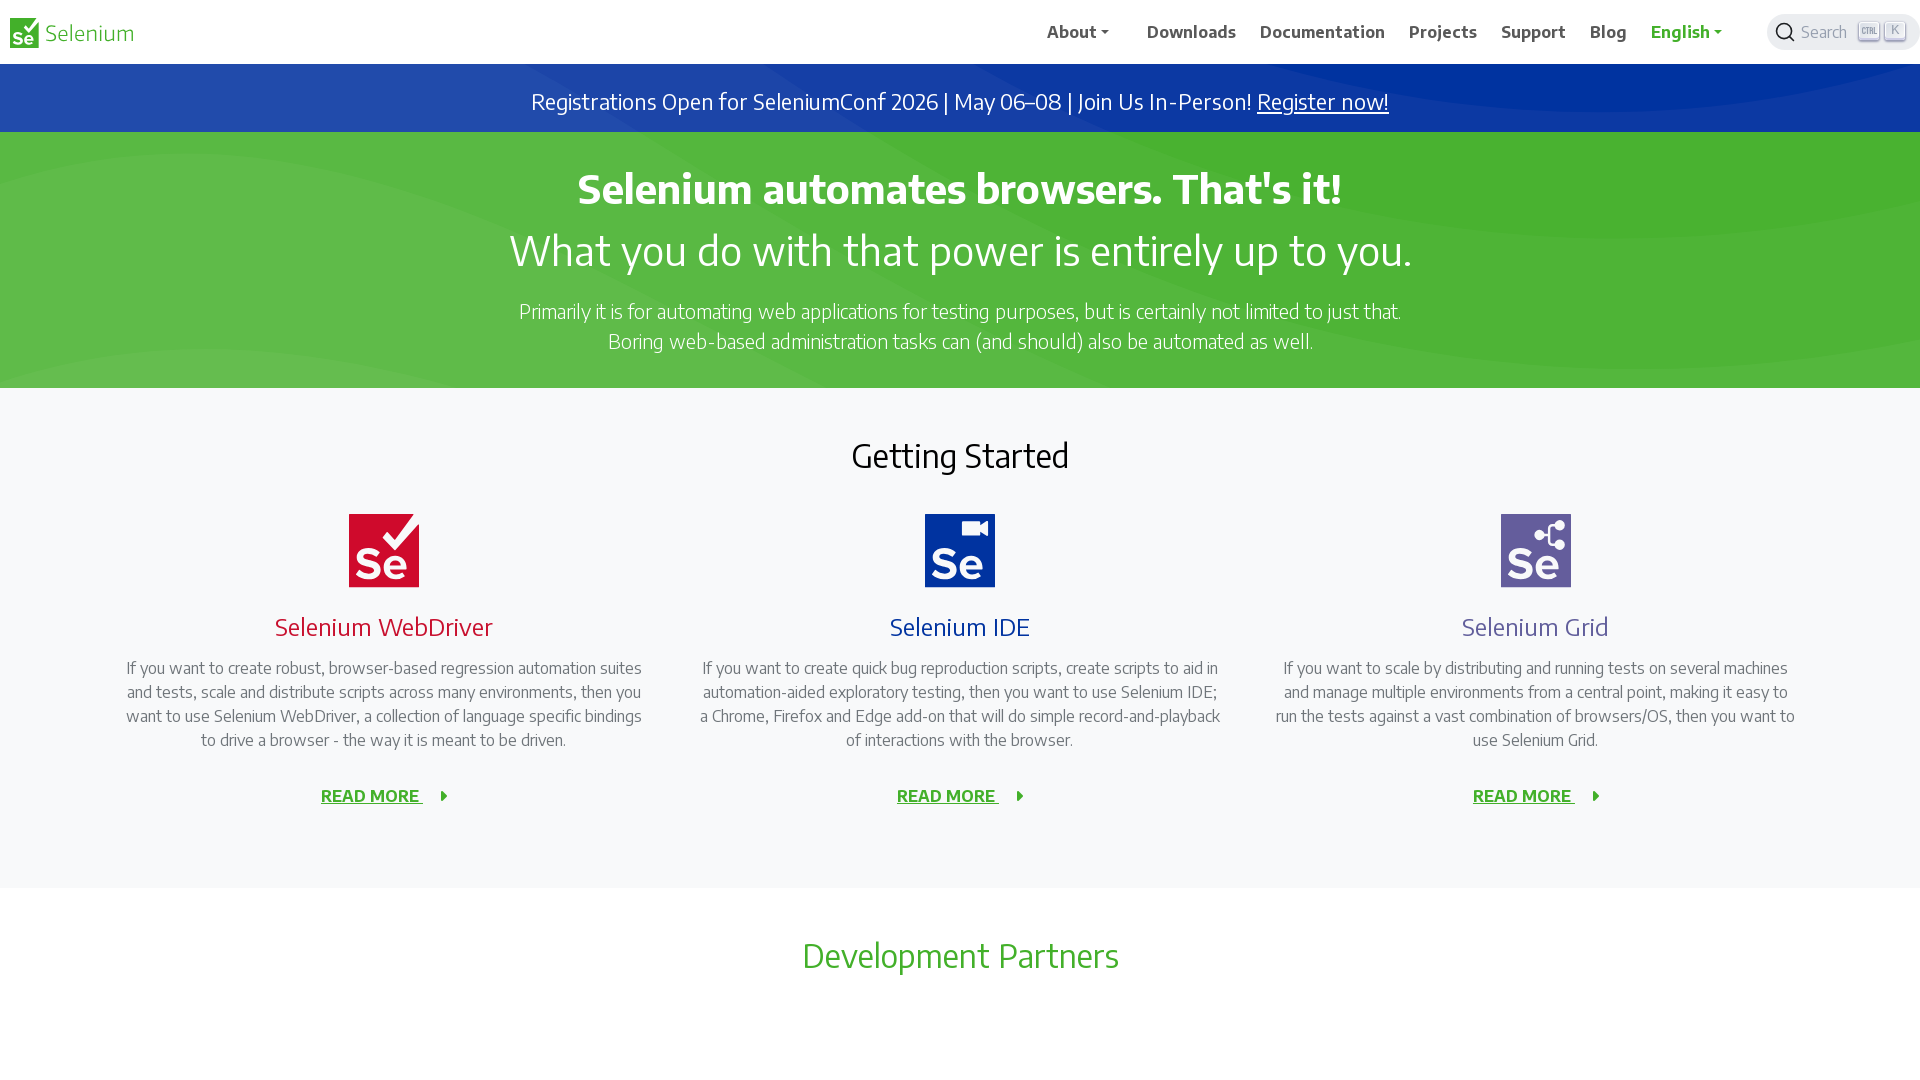